Tests jQuery UI menu widget by hovering over menu items and submenus within an iframe

Starting URL: https://jqueryui.com/menu/

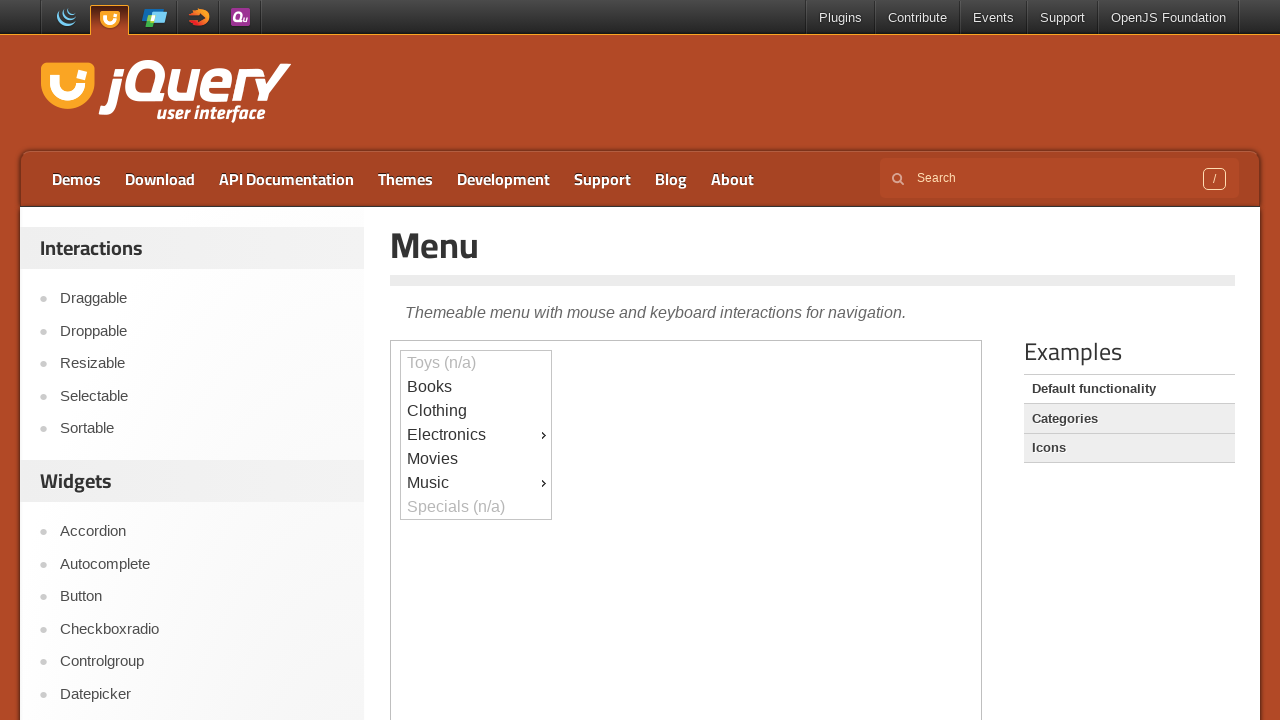

Located the demo iframe for jQuery UI menu widget
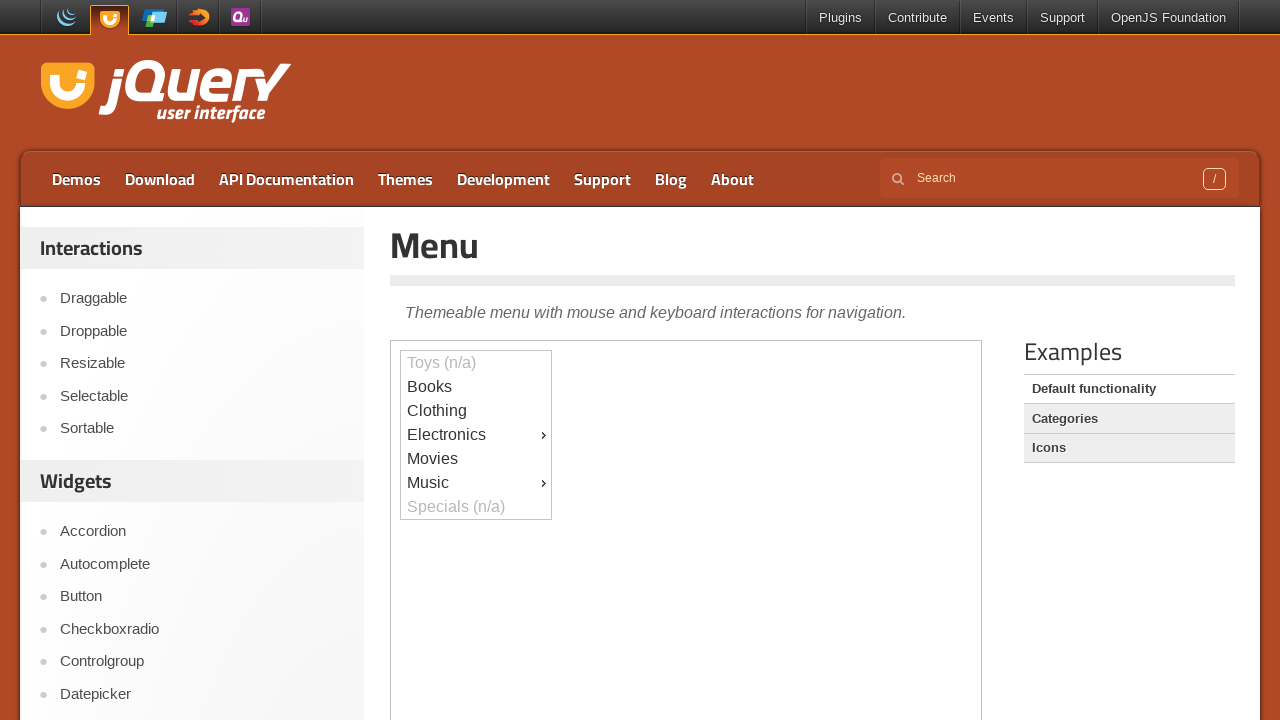

Hovered over the main menu element at (476, 435) on iframe.demo-frame >> internal:control=enter-frame >> #menu
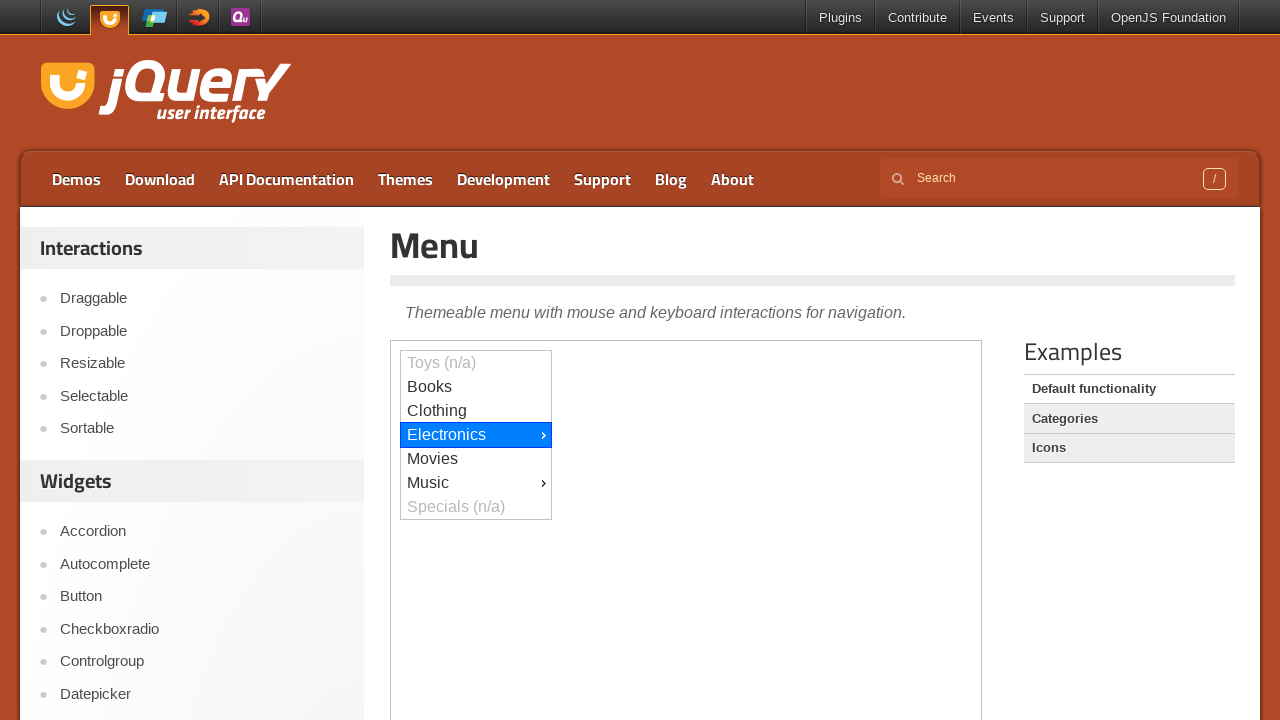

Waited 500ms for menu to respond to hover
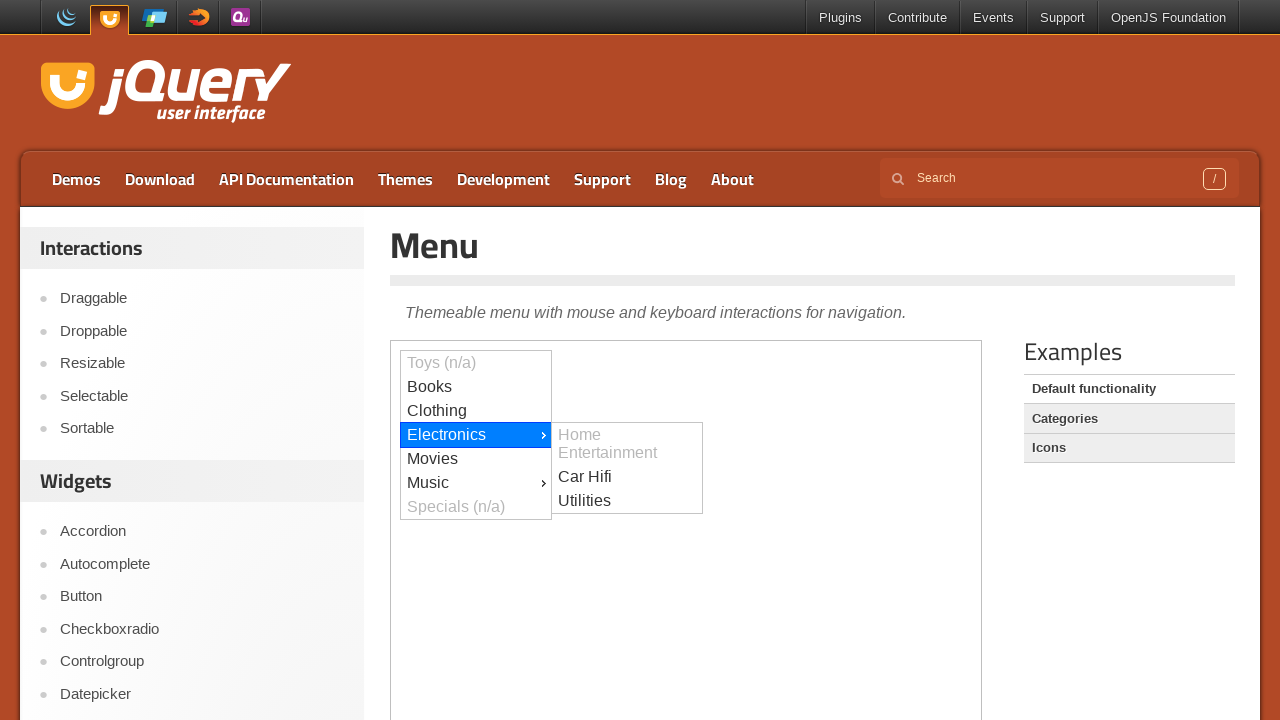

Hovered over Music menu item at (476, 483) on iframe.demo-frame >> internal:control=enter-frame >> #ui-id-9
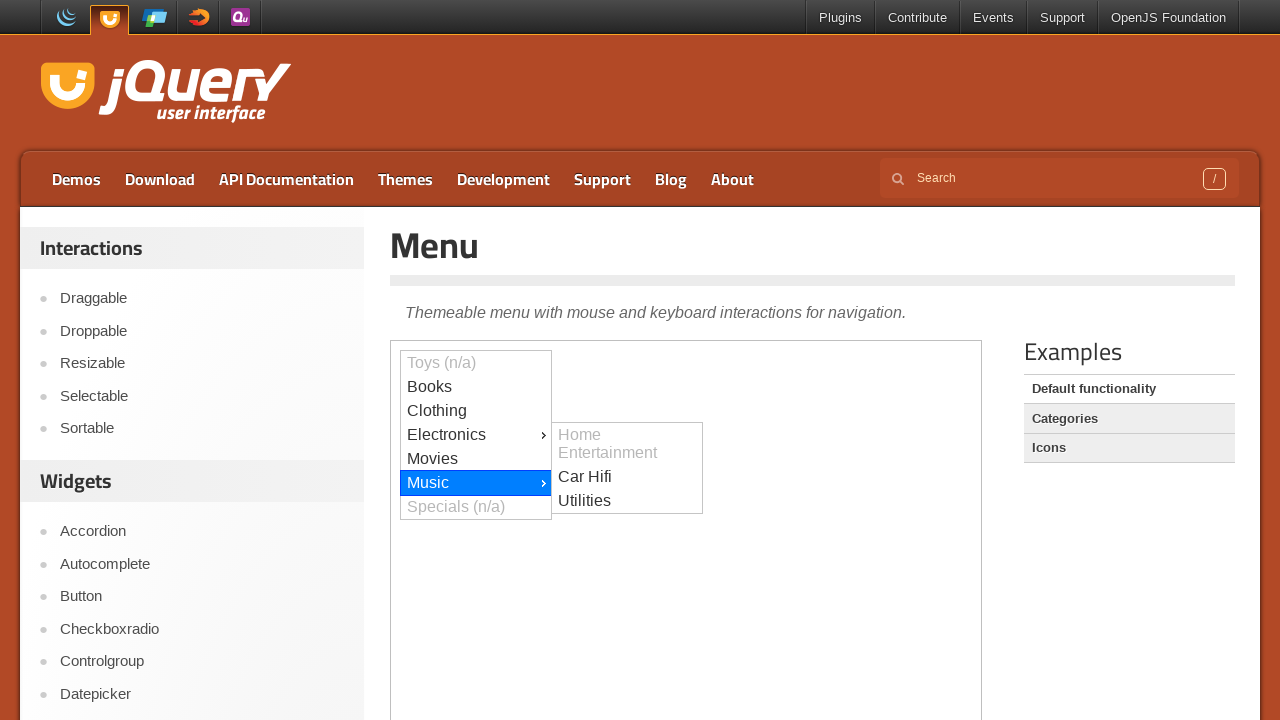

Waited 500ms for Music submenu to appear
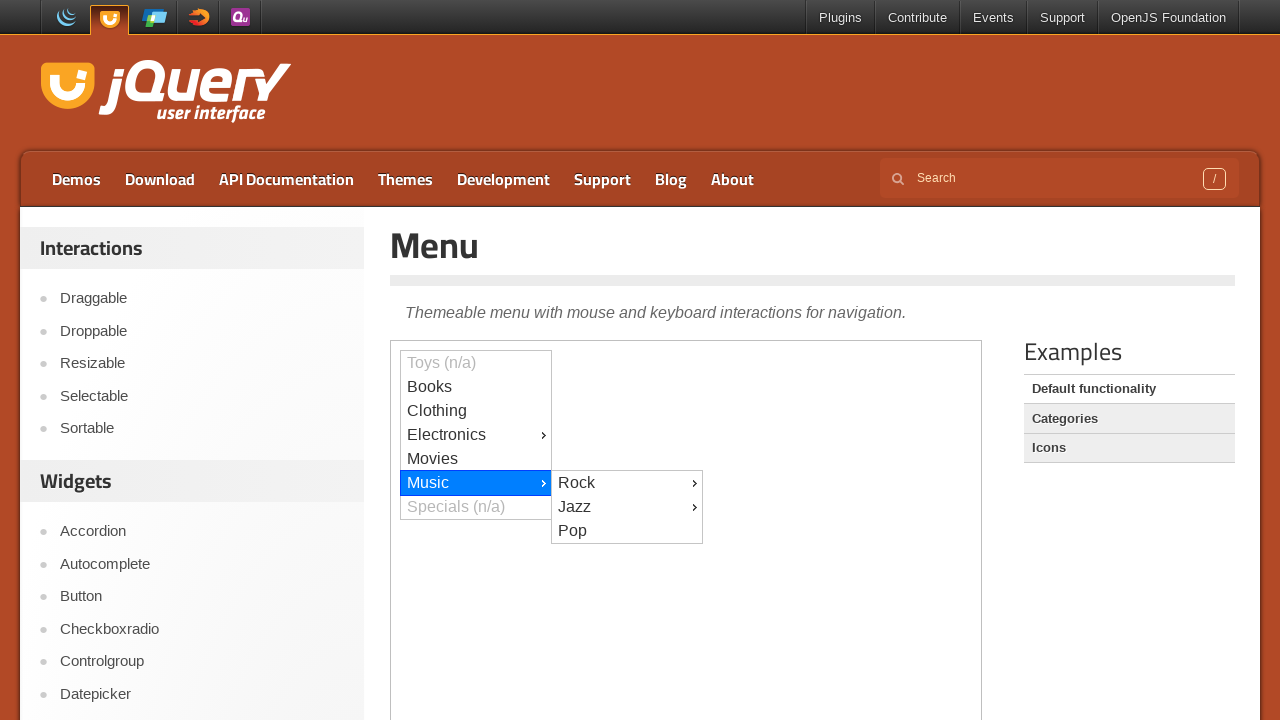

Hovered over submenu item within Music menu at (627, 483) on iframe.demo-frame >> internal:control=enter-frame >> #ui-id-10
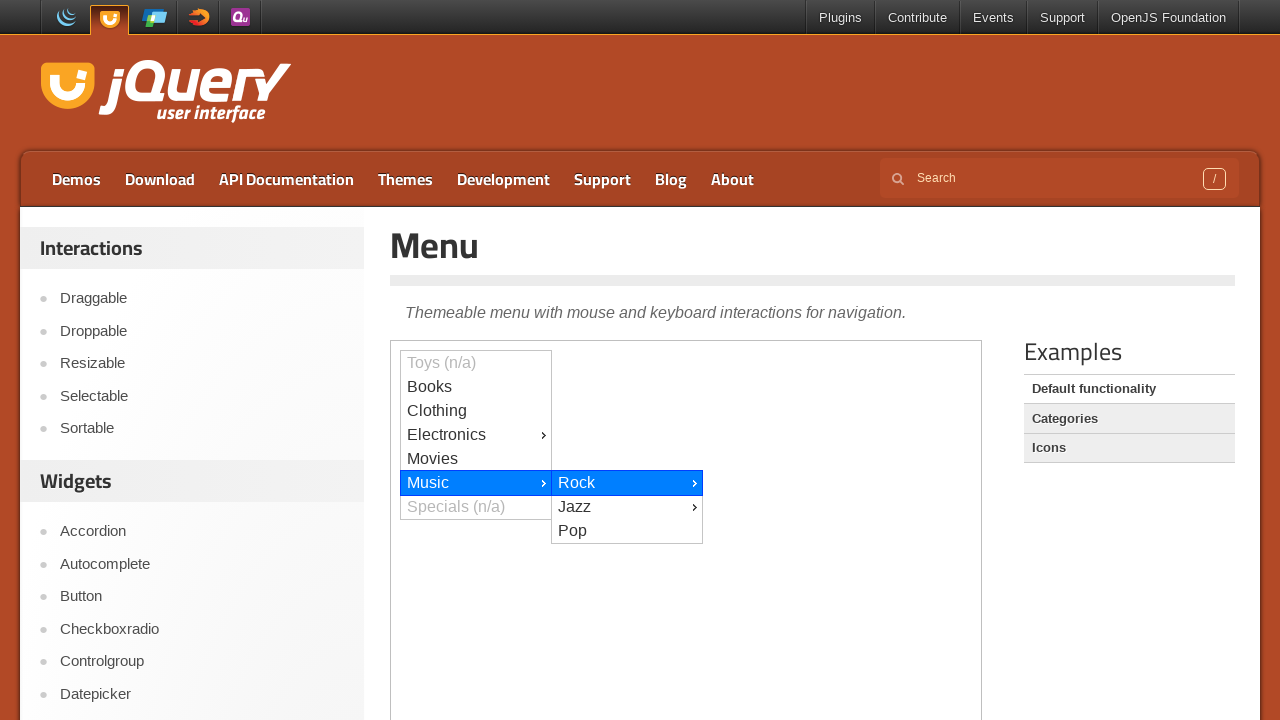

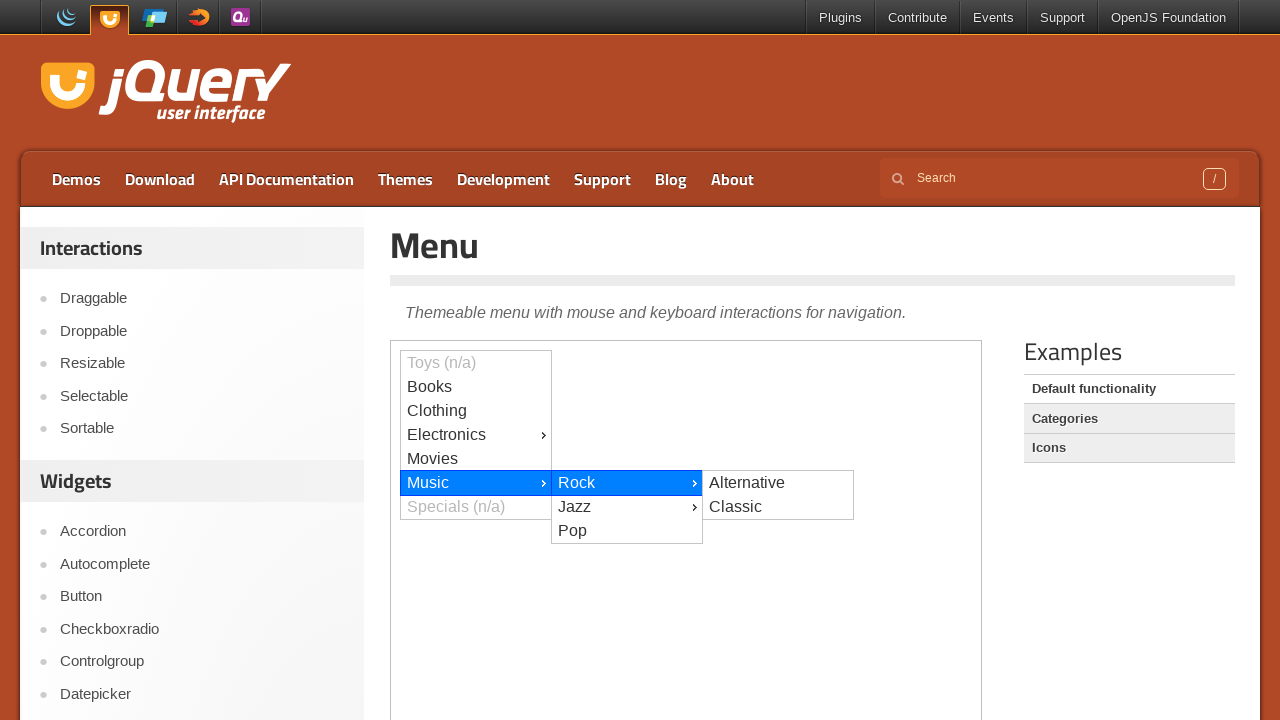